Tests filling a text field with sample text on the automation sandbox page

Starting URL: https://thefreerangetester.github.io/sandbox-automation-testing/

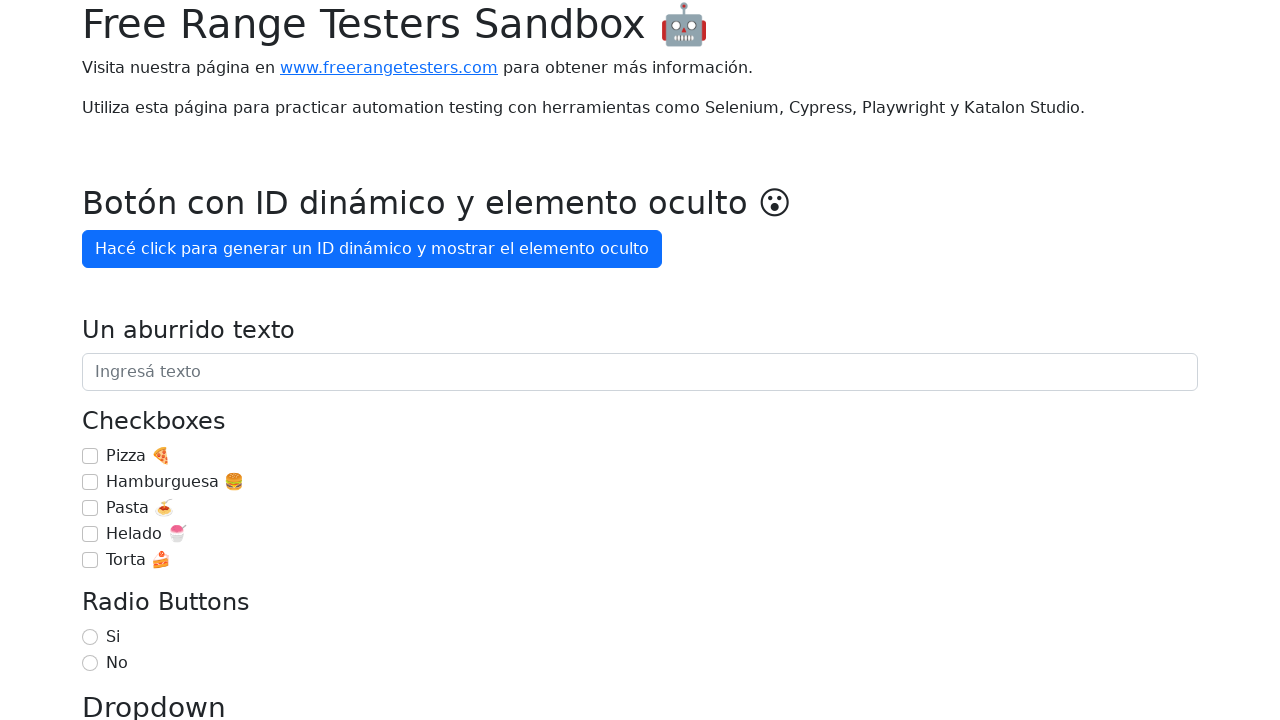

Filled text field 'Un aburrido texto' with 'Estoy aprendiendo Playwright' on internal:role=textbox[name="Un aburrido texto"i]
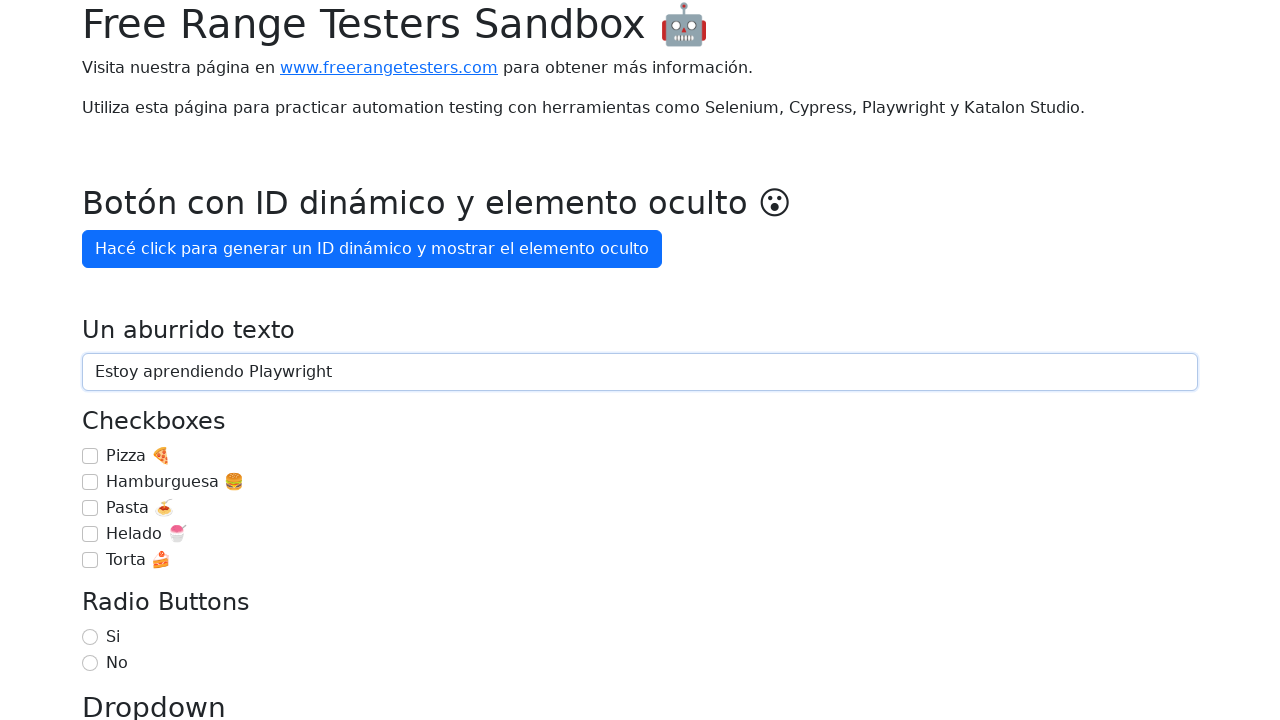

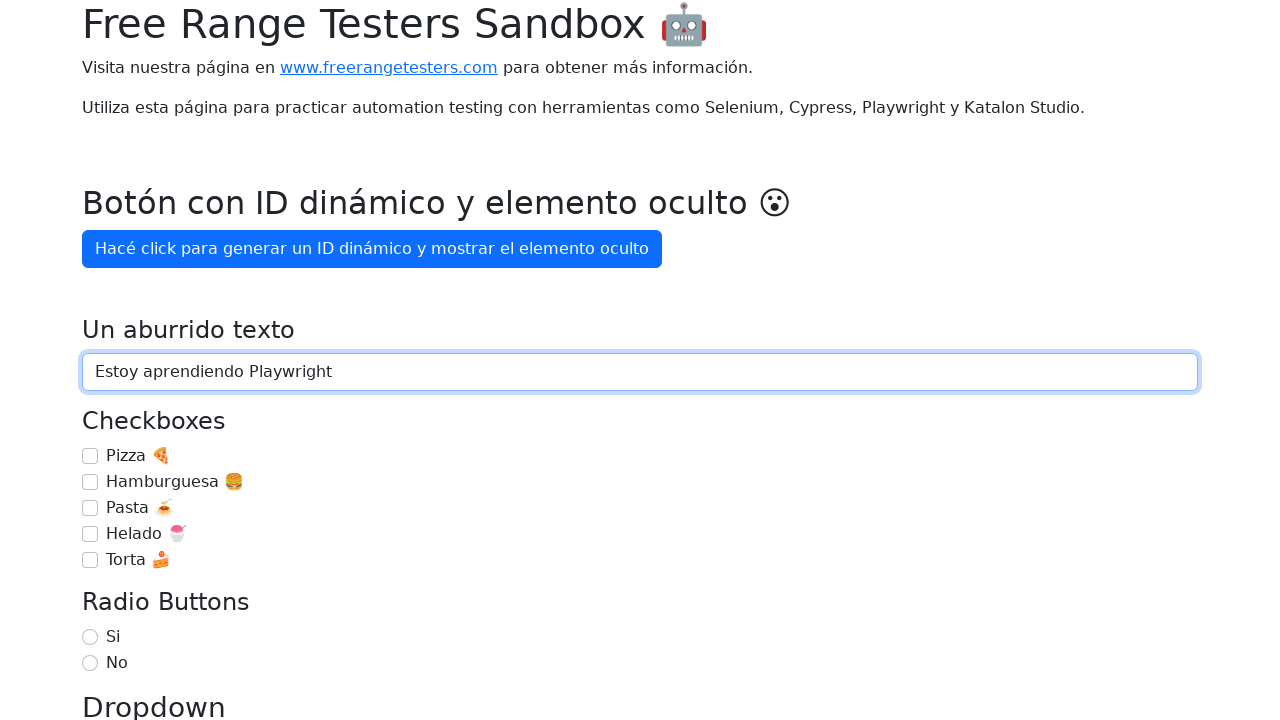